Searches for a movie script on IMSDB (Internet Movie Script Database), navigates through search results to find the script page, extracts movie metadata (name, poster), and navigates to read the full script content.

Starting URL: https://imsdb.com/

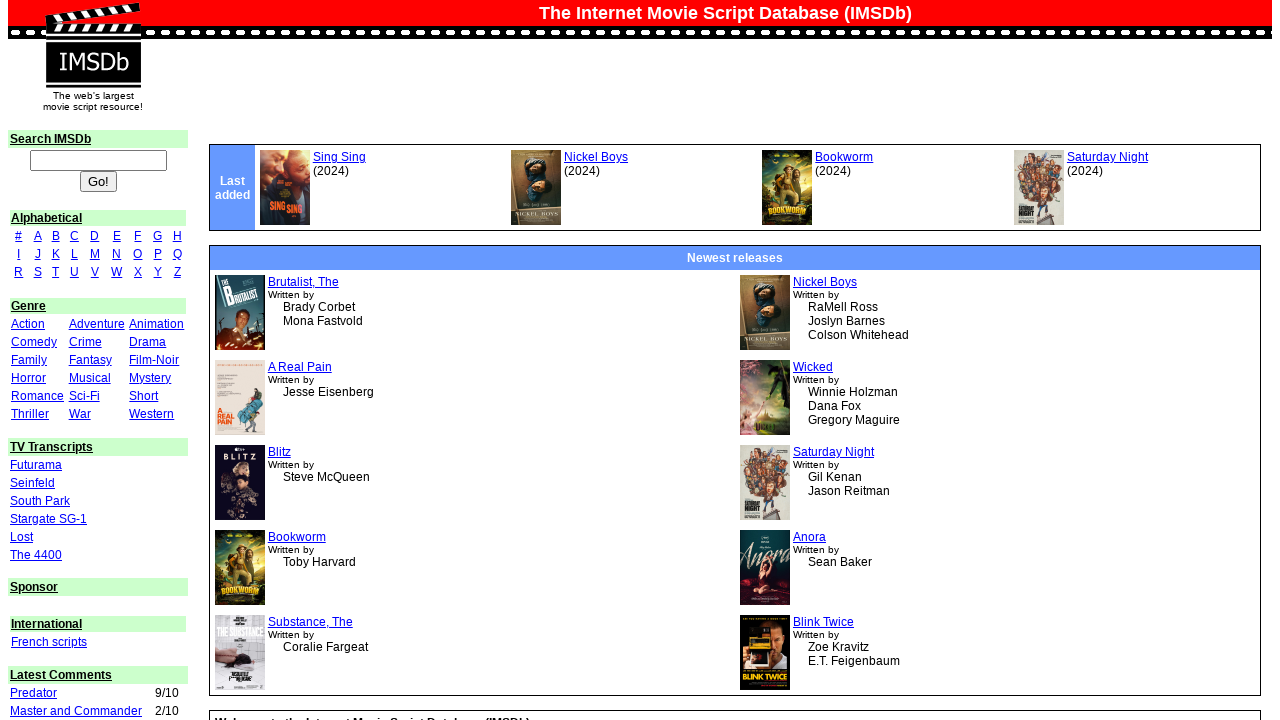

Filled search field with 'The Matrix' on input[name='search_query']
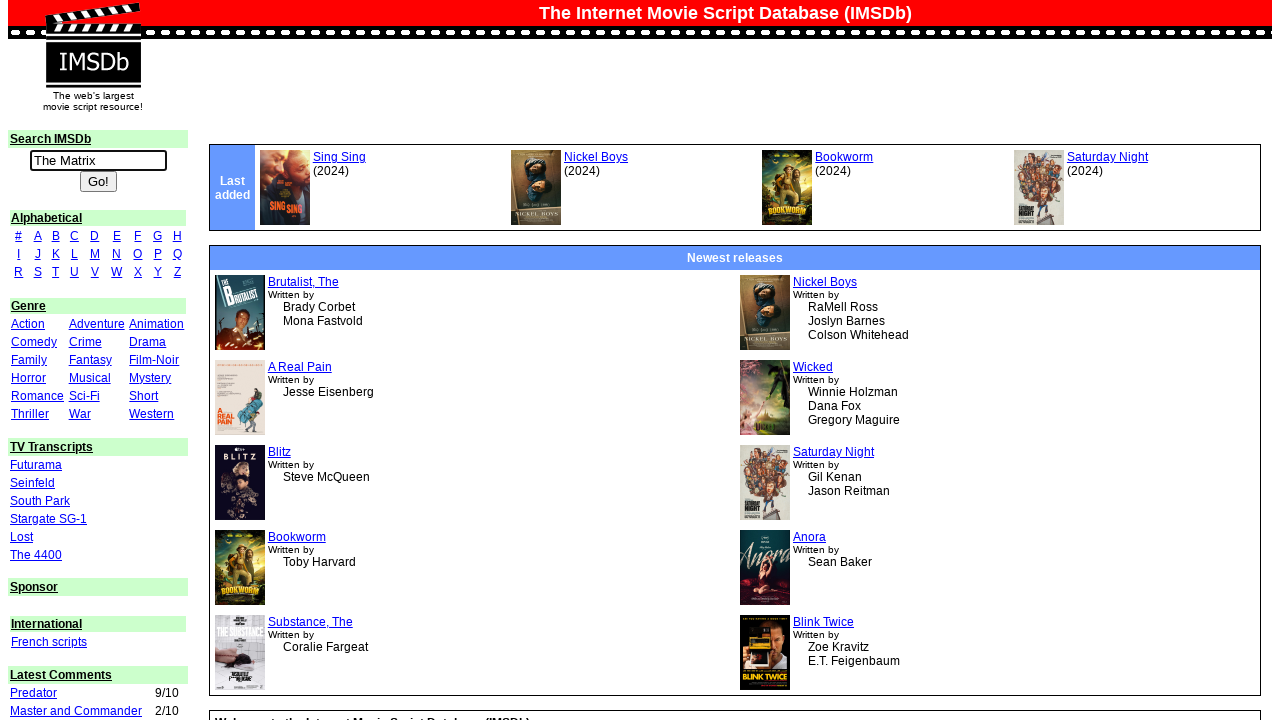

Clicked submit button to search at (98, 182) on input[name='submit']
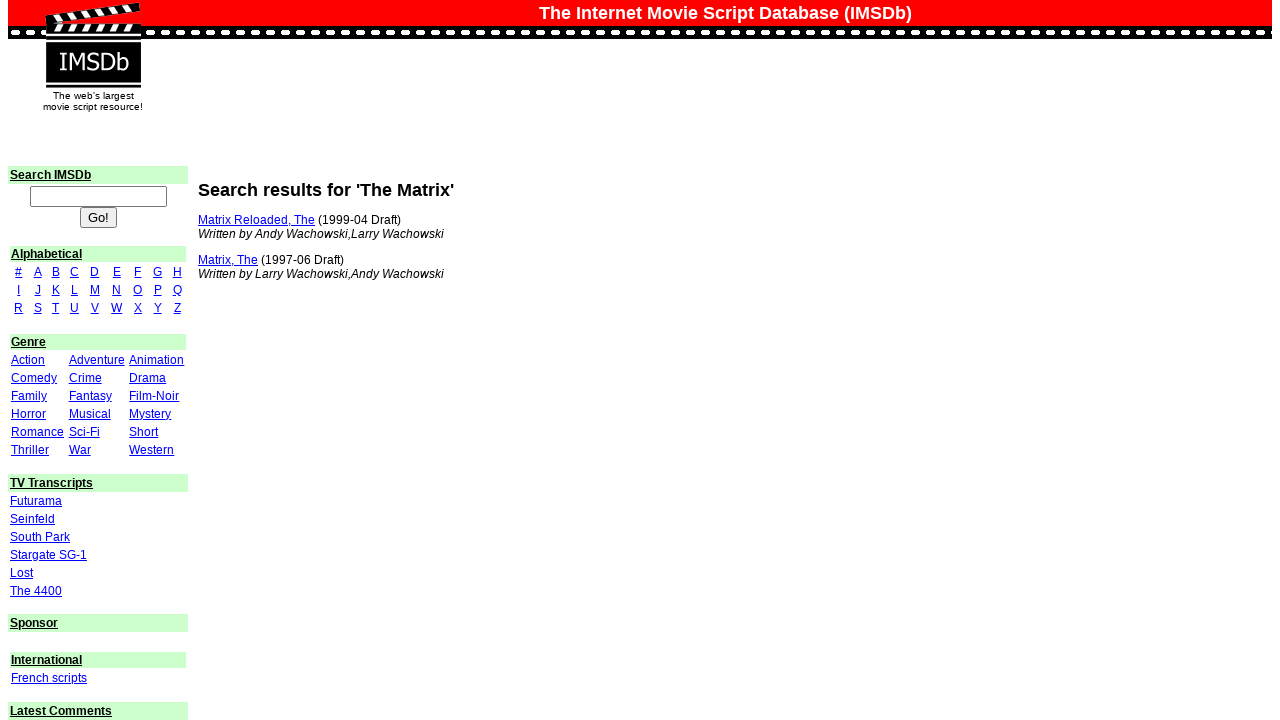

Search results page loaded
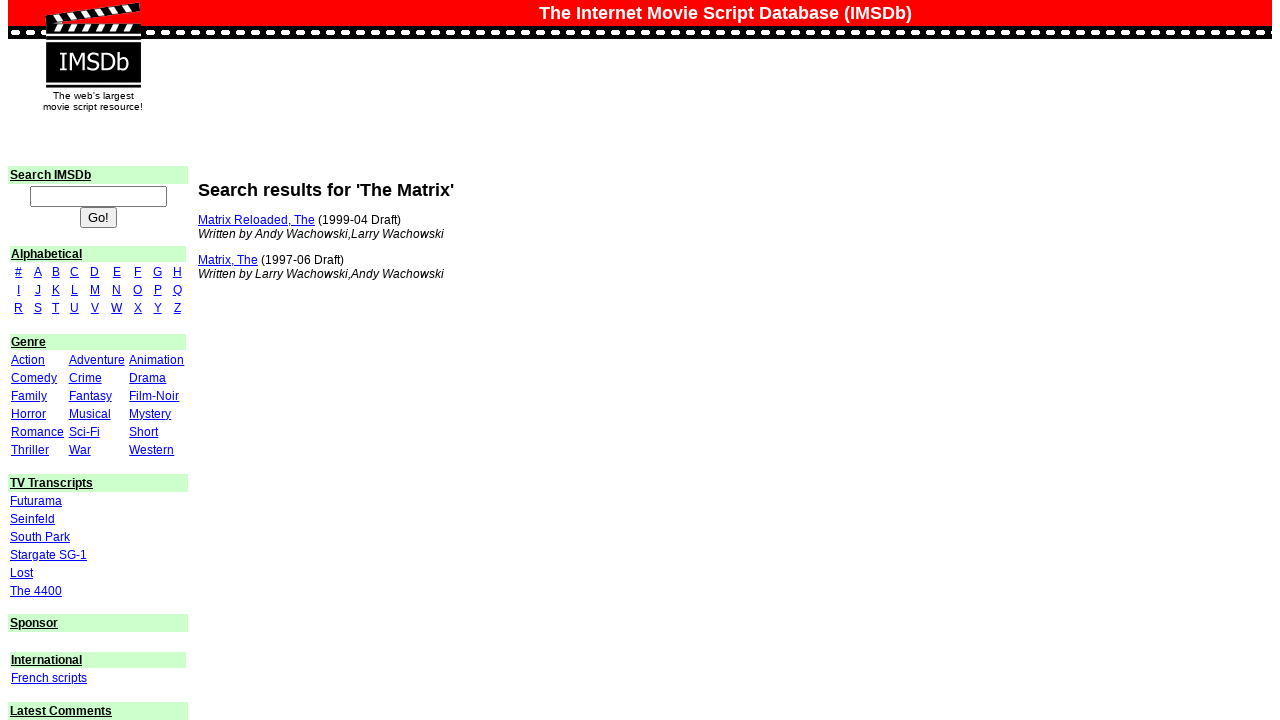

Located search results title element
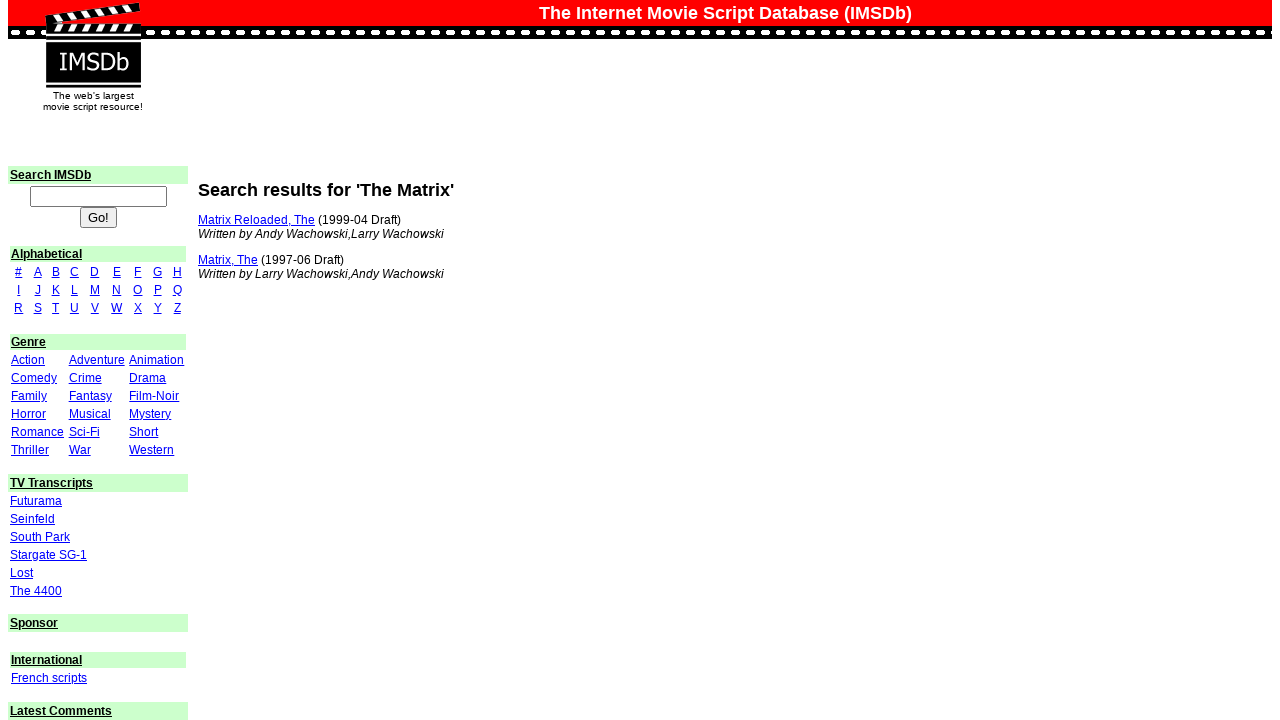

Located parent element of search results
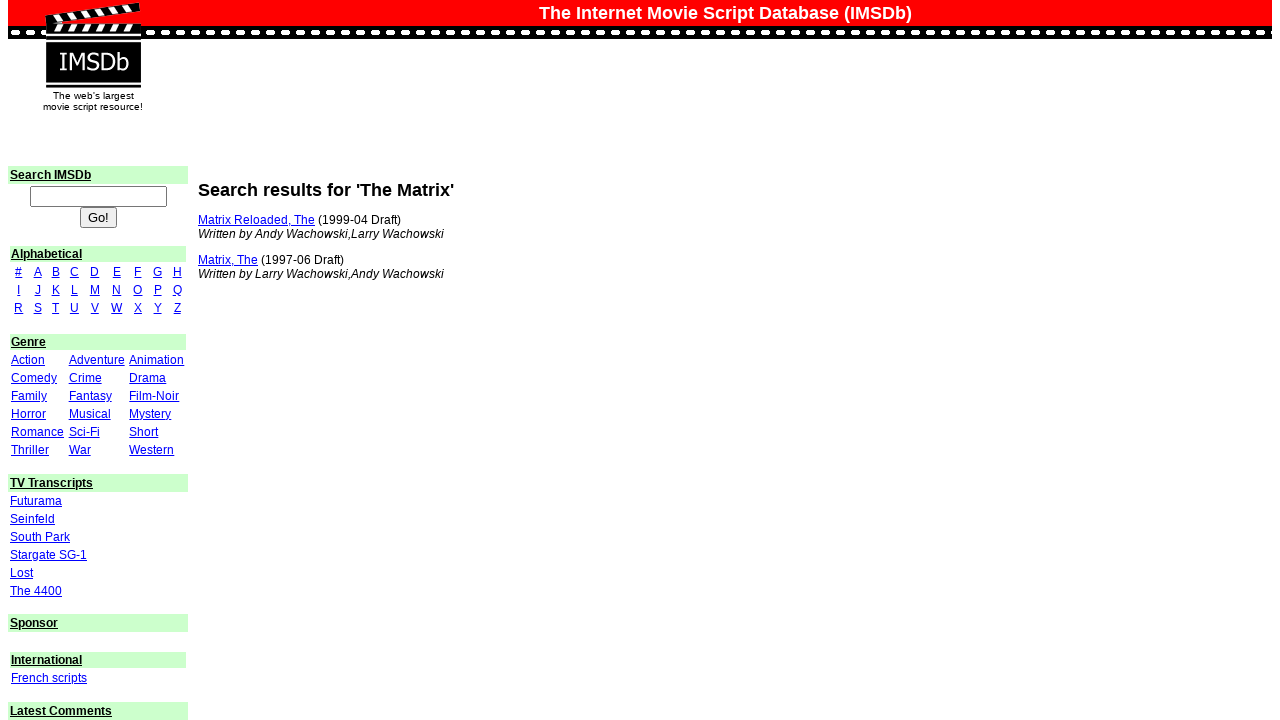

Located first search result link
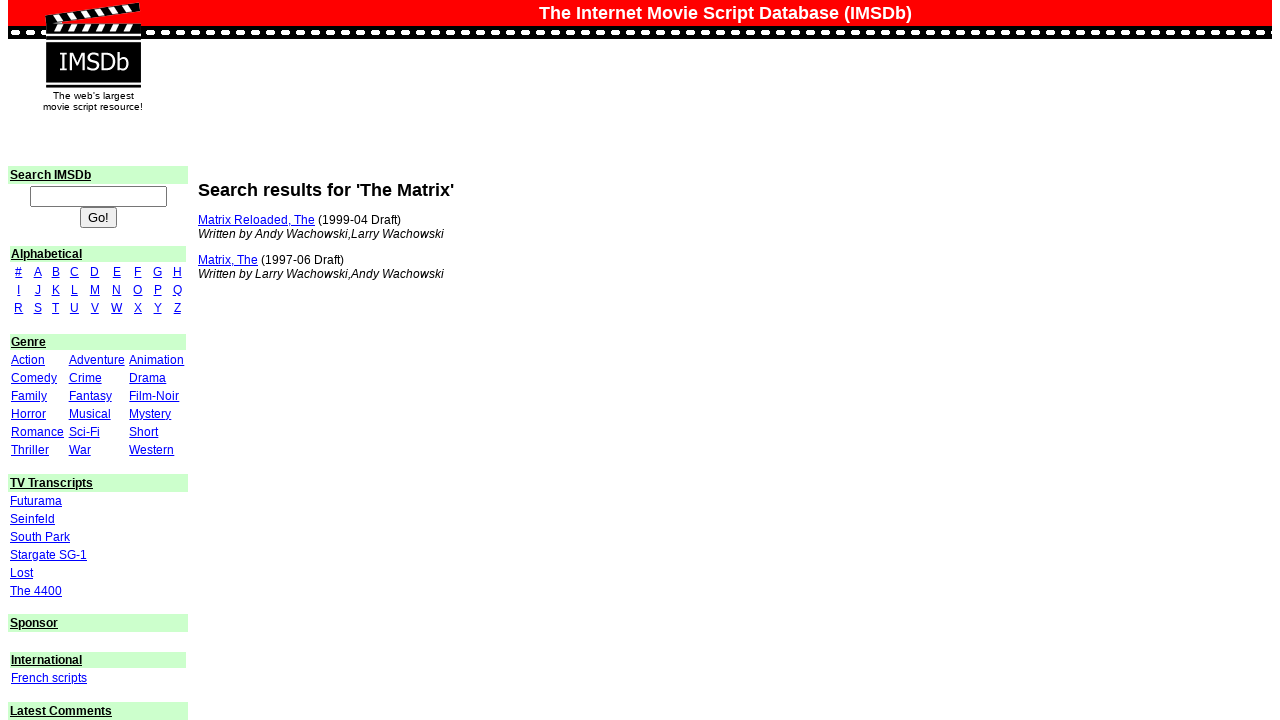

Clicked first search result link at (256, 220) on xpath=//*[contains(text(), 'Search results for')] >> xpath=./.. >> xpath=./p/a >
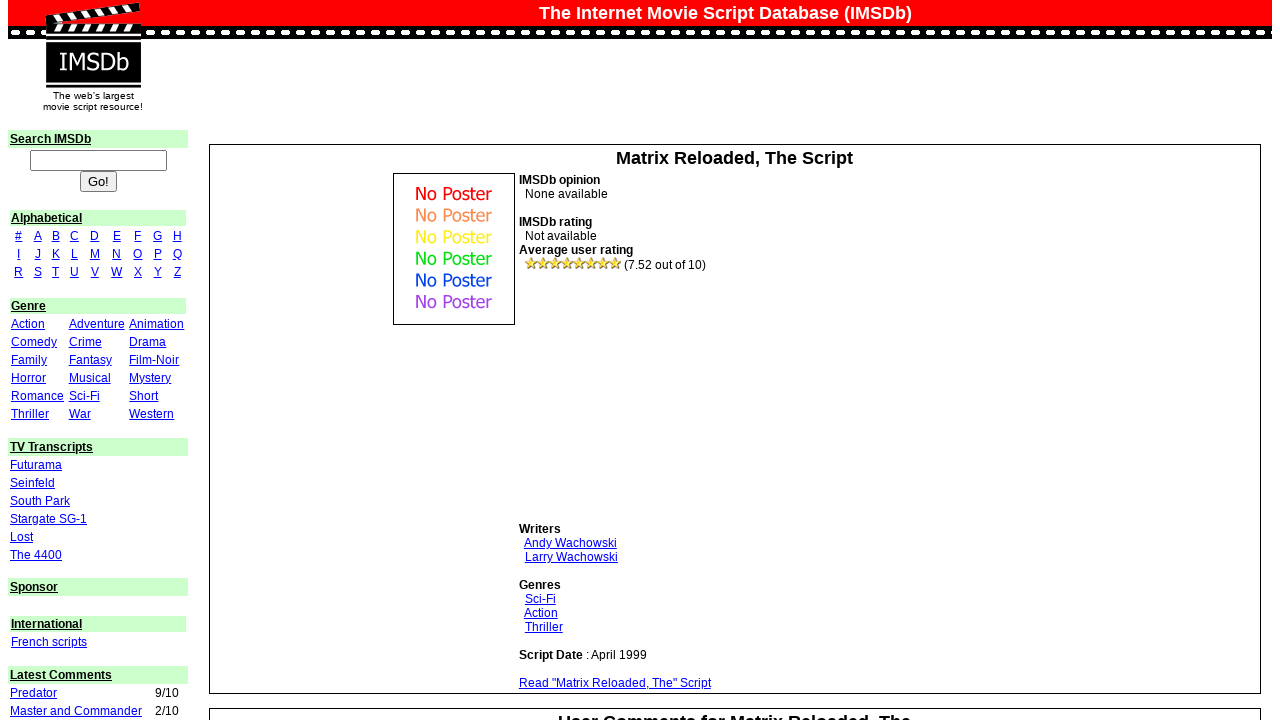

Movie page loaded and read script link is visible
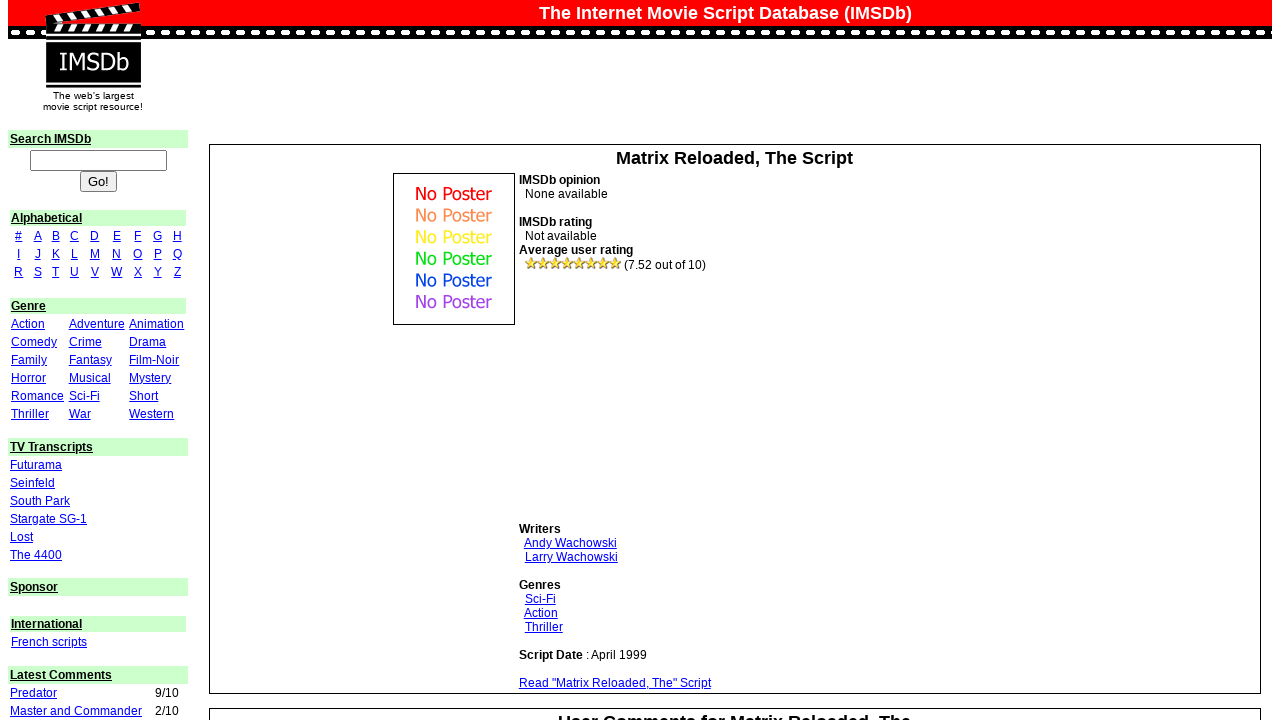

Clicked read script link to open full script at (615, 683) on xpath=//a[contains(@href, '/scripts/')]
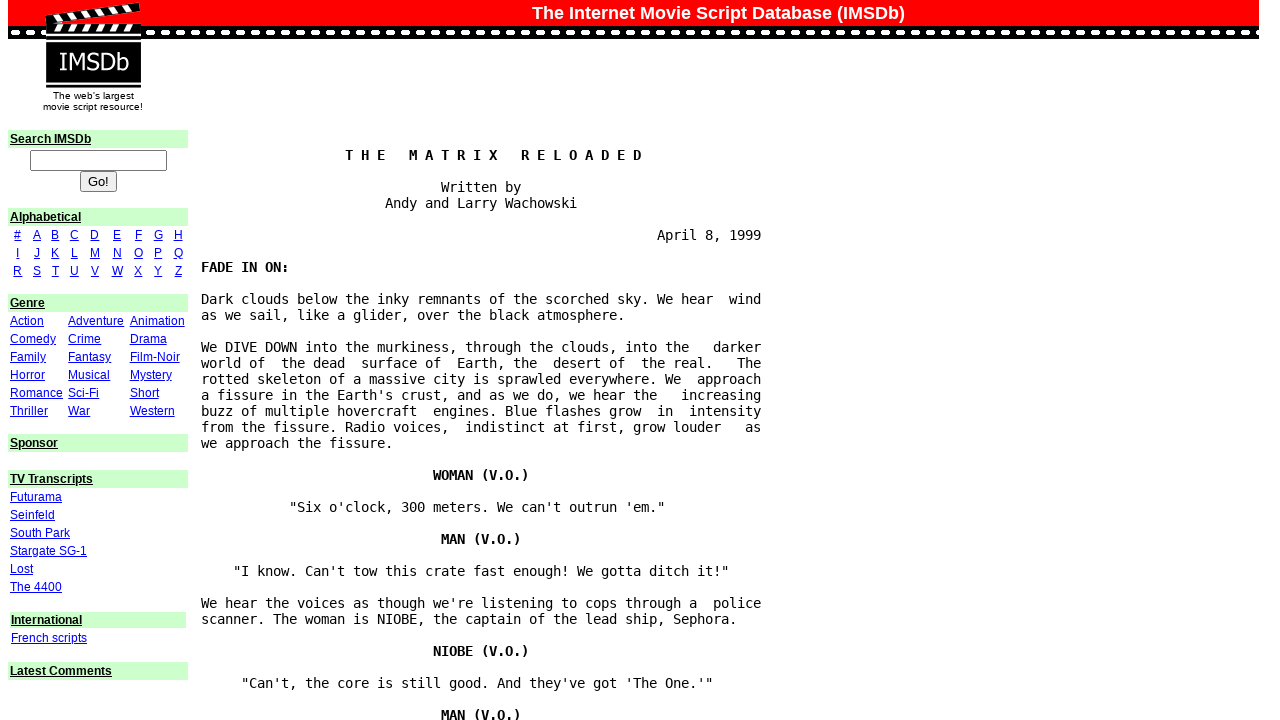

Script content loaded and displayed
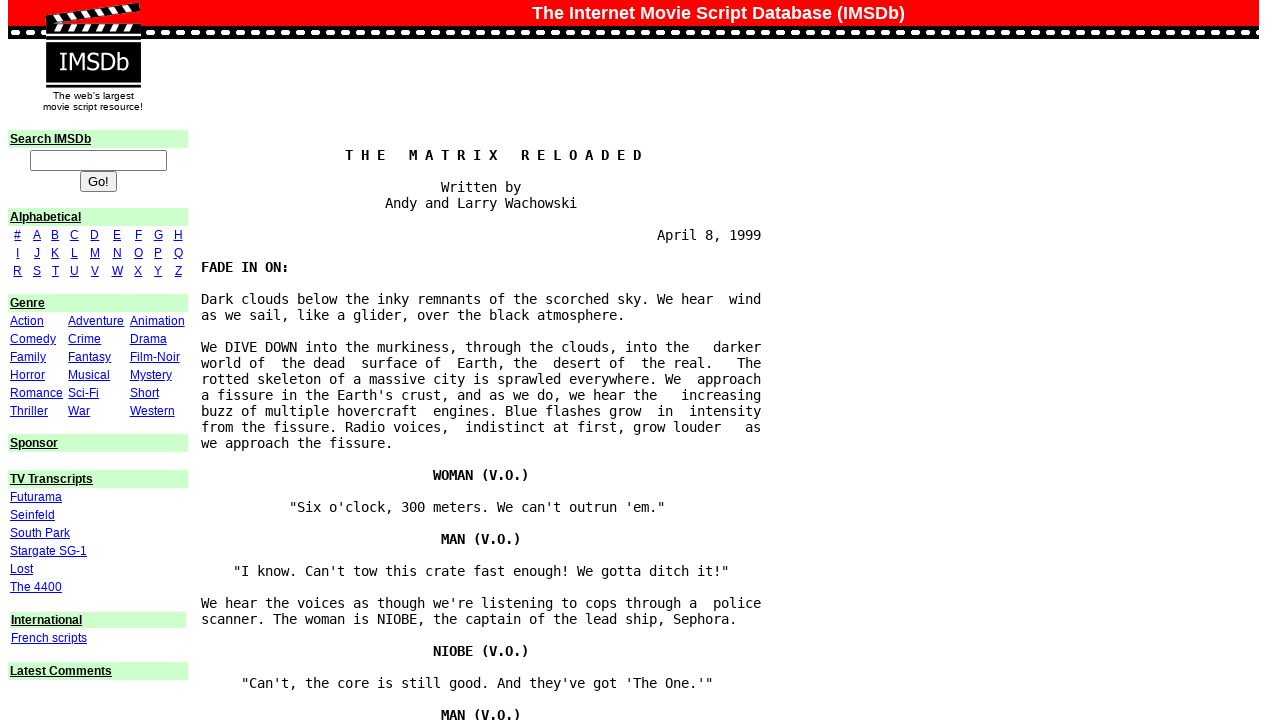

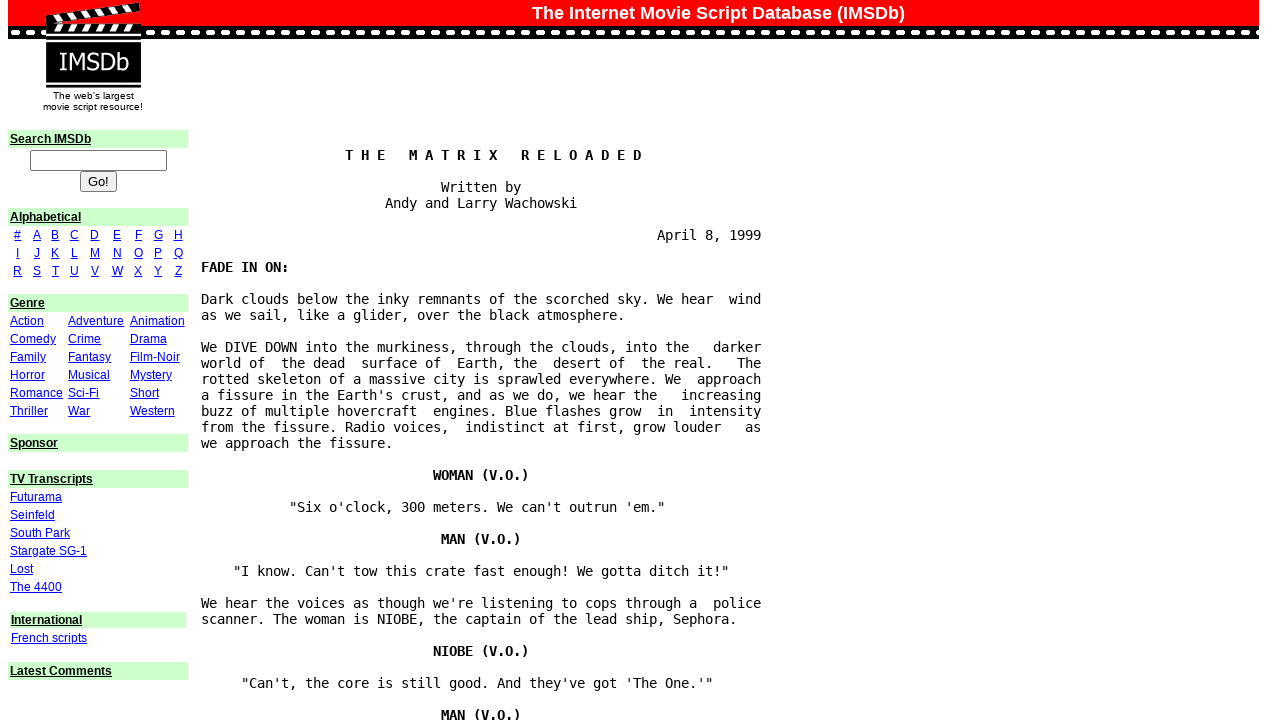